Tests fluent wait functionality by waiting for a landscape image element to load with polling and verifying its source attribute

Starting URL: https://bonigarcia.dev/selenium-webdriver-java/loading-images.html

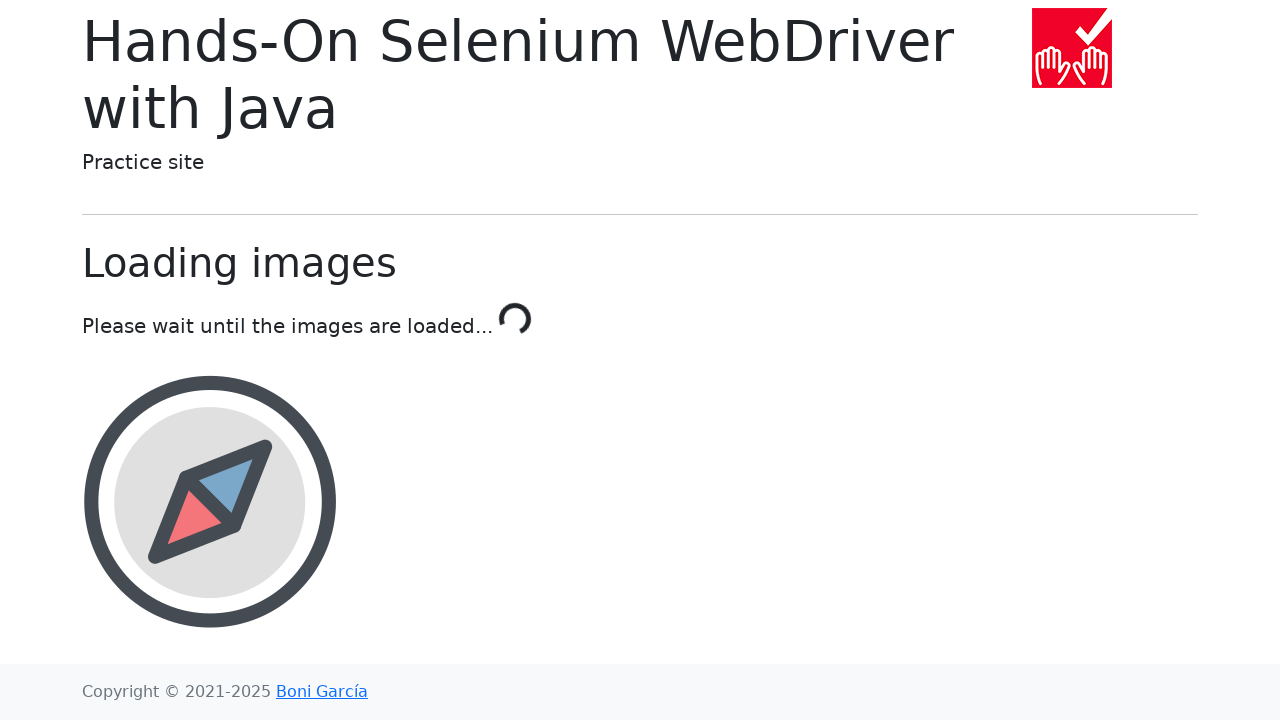

Navigated to loading images test page
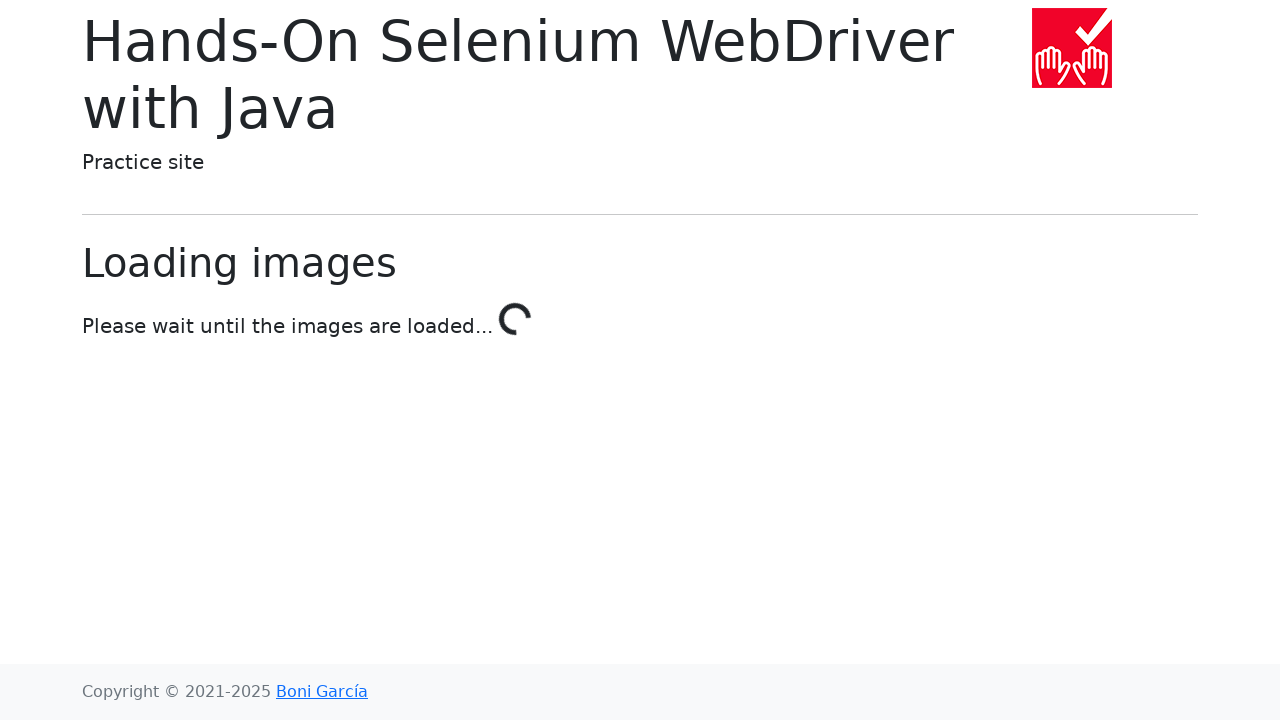

Waited for landscape image element to load with 10s timeout
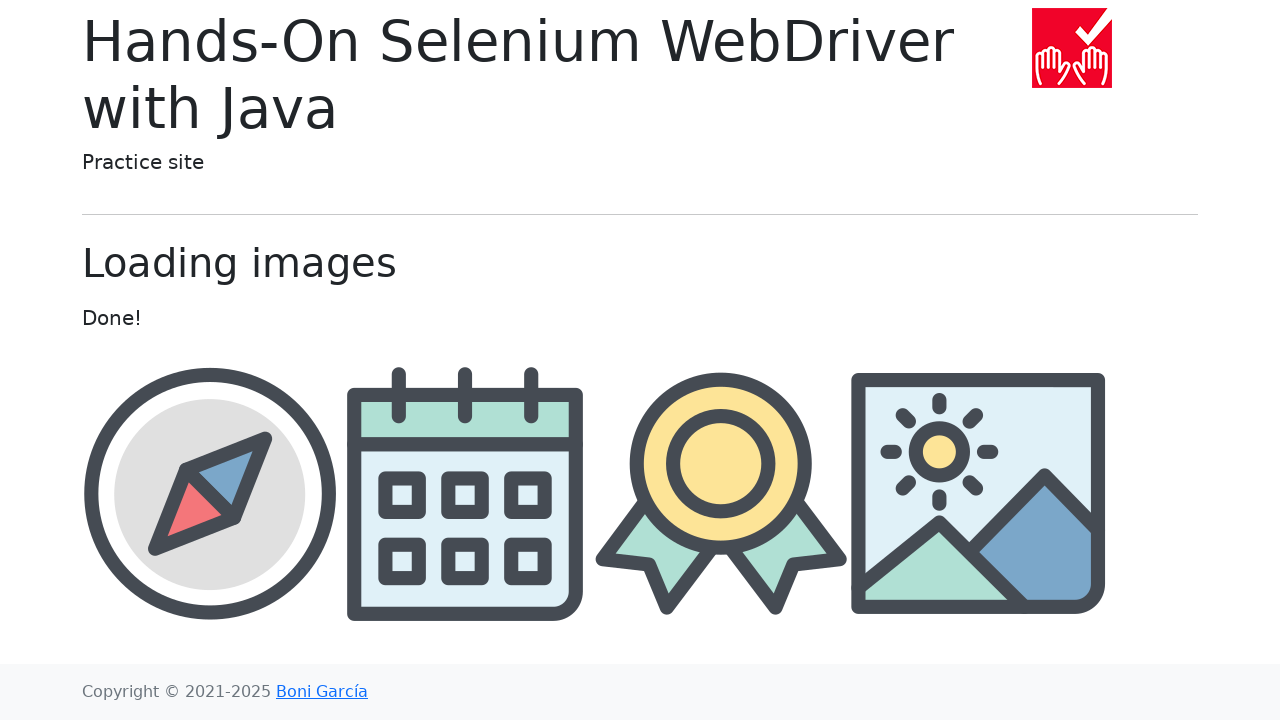

Verified landscape image source attribute contains 'landscape'
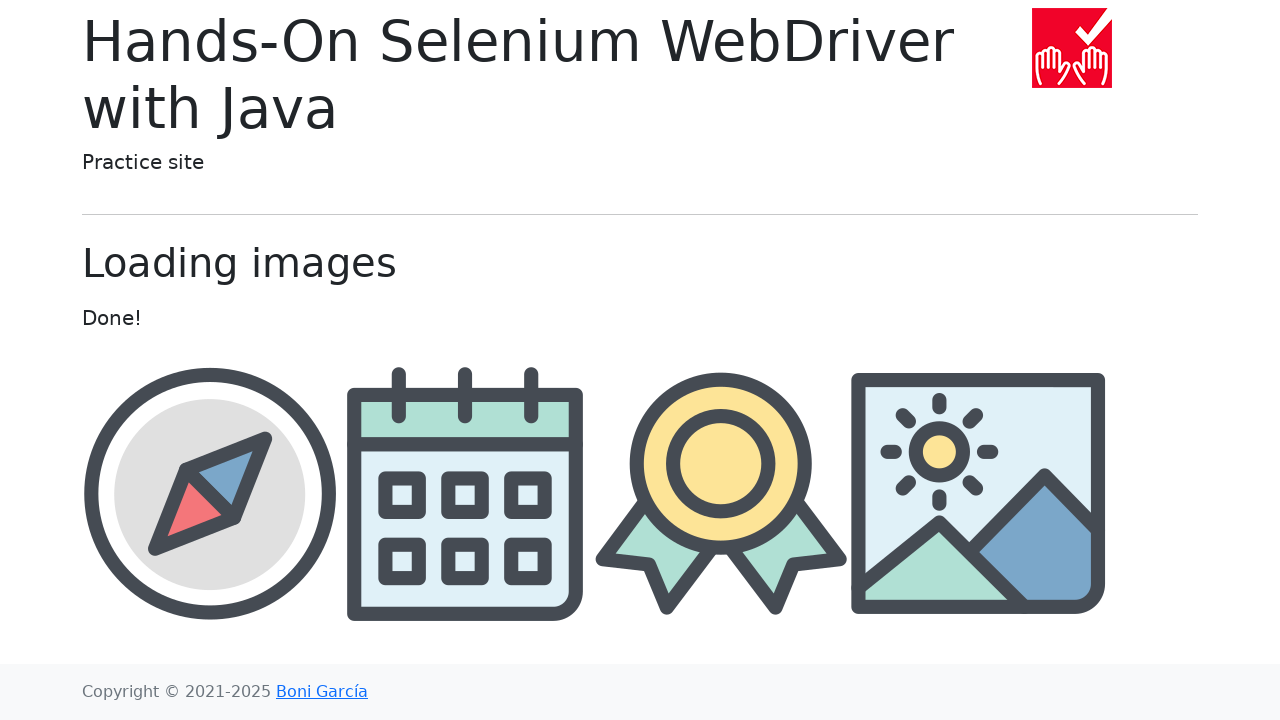

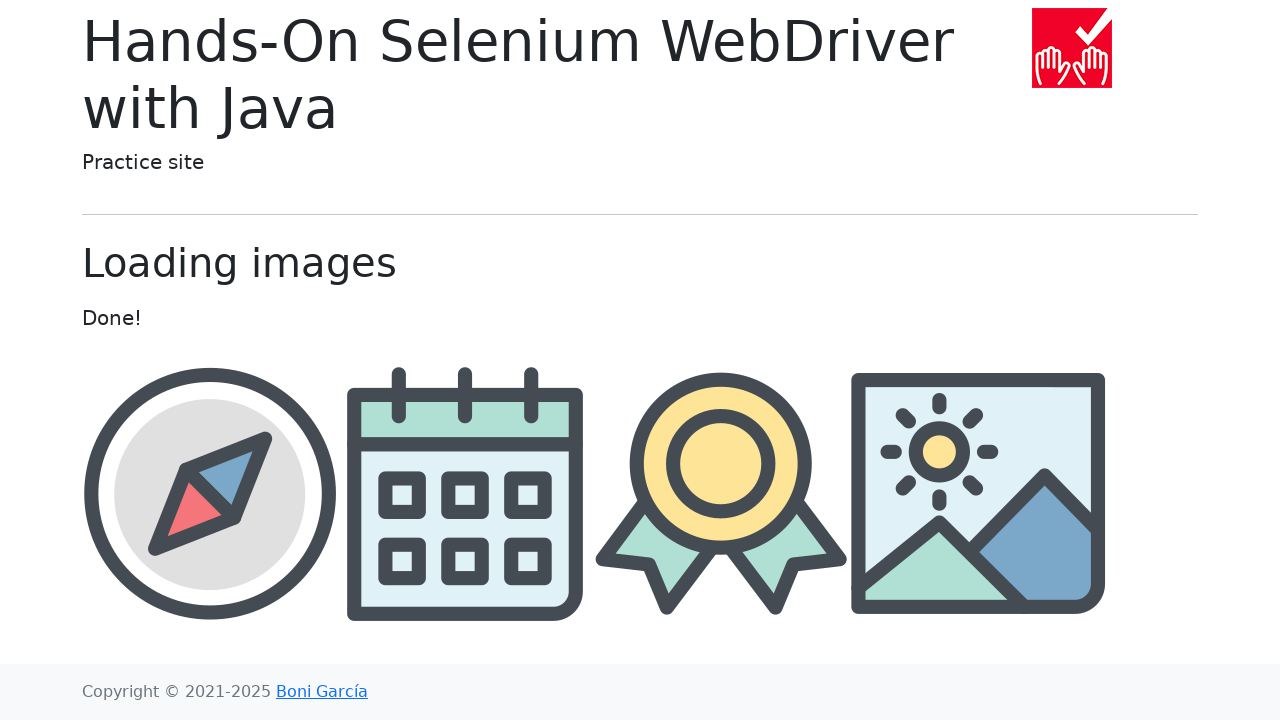